Tests drag and drop functionality by moving a ball element into two different drop zones and verifying successful drops

Starting URL: https://training-support.net/webelements/drag-drop

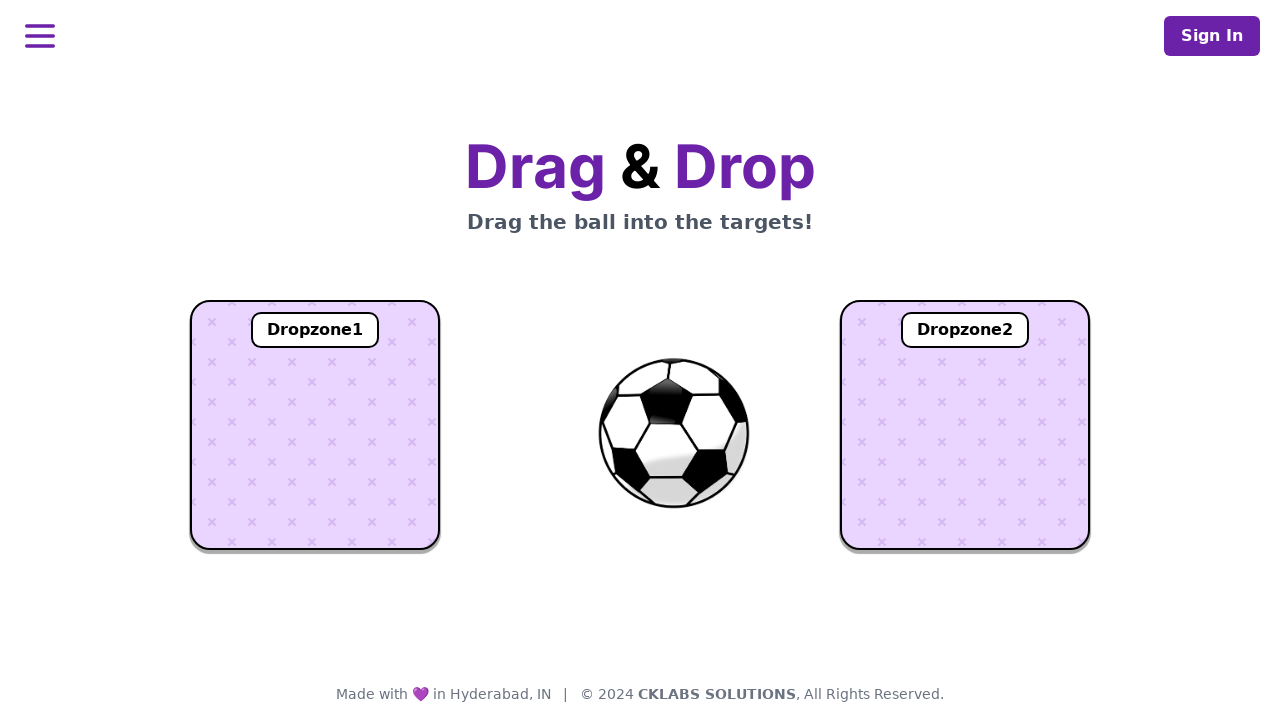

Located the ball element
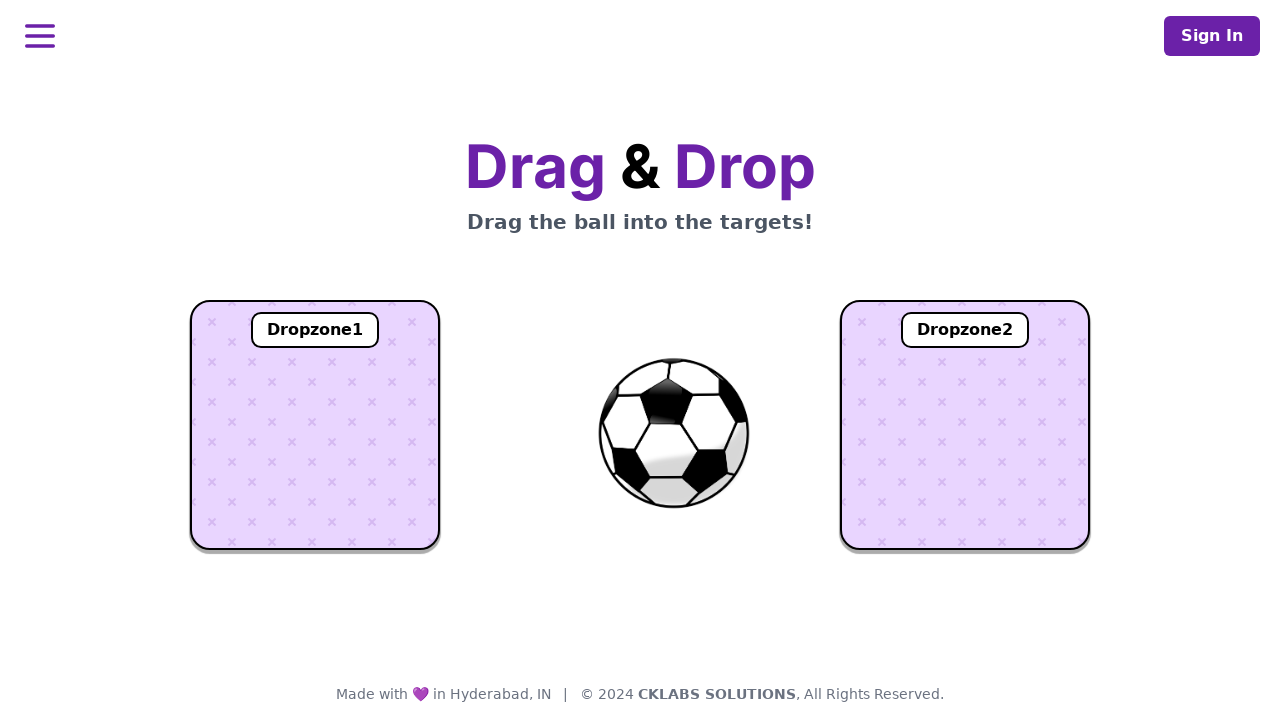

Located dropzone 1 element
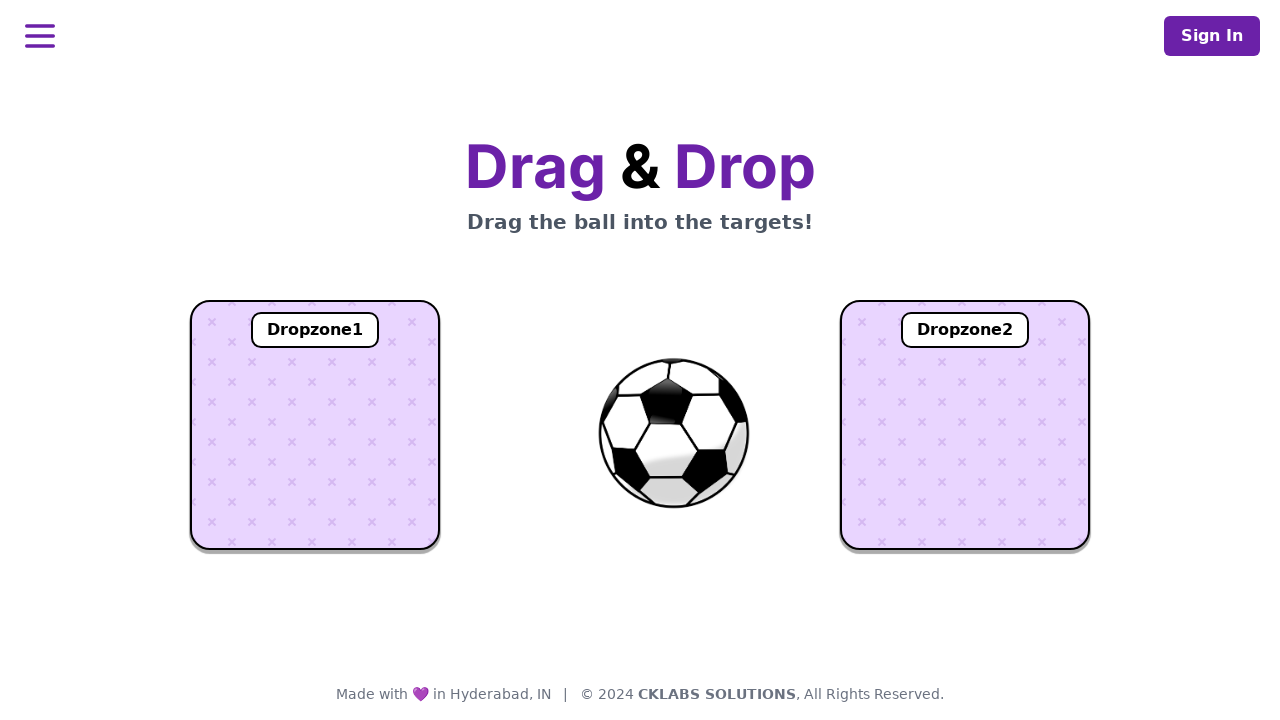

Dragged ball to dropzone 1 at (315, 425)
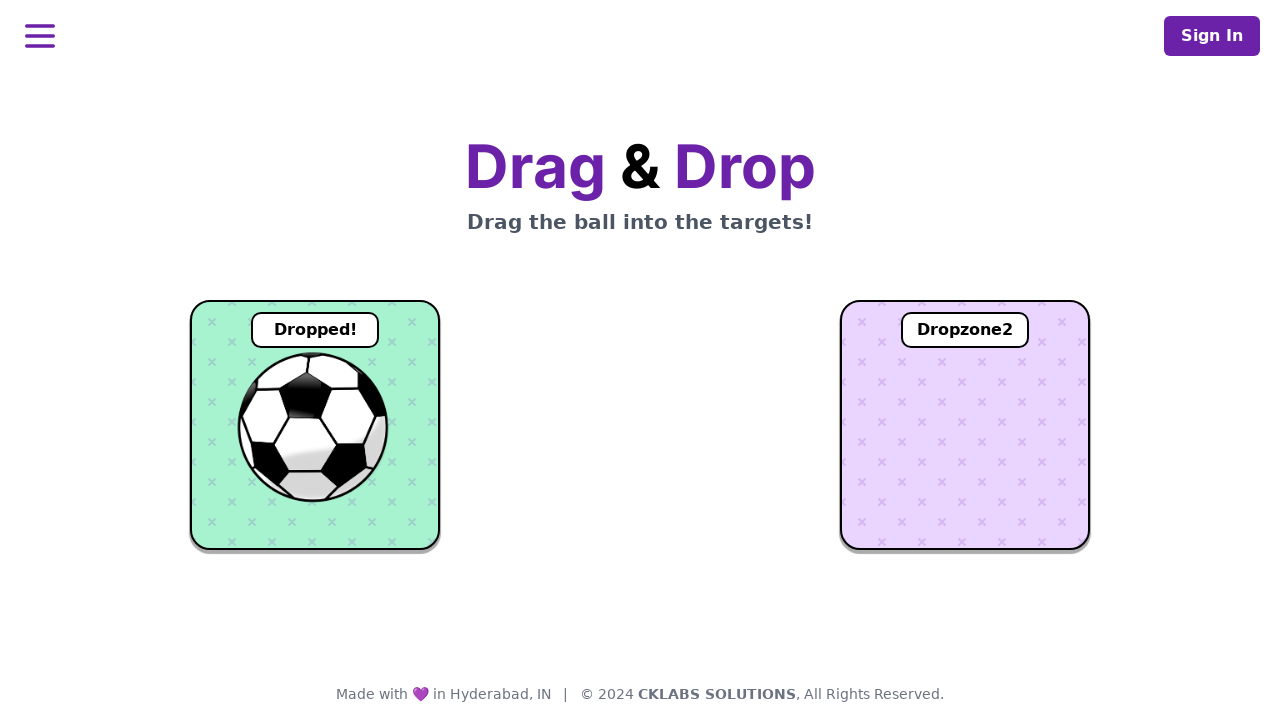

Retrieved text content from dropzone 1
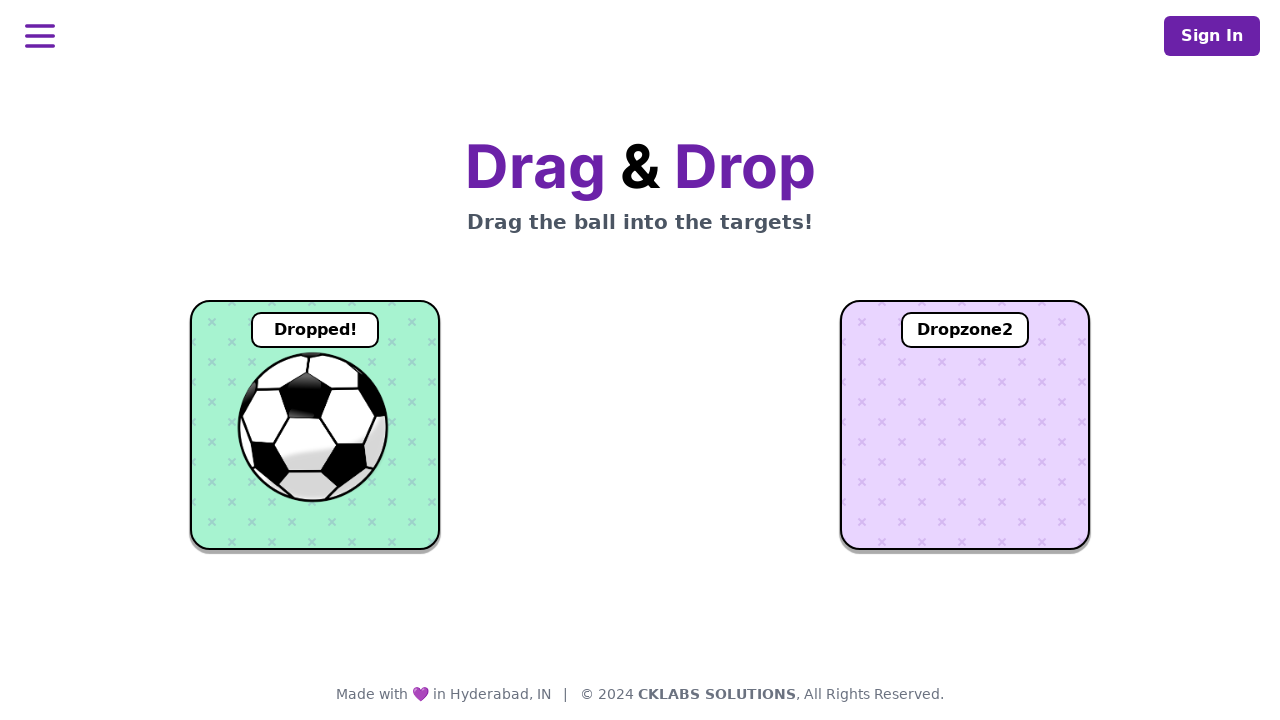

Verified ball successfully dropped in dropzone 1
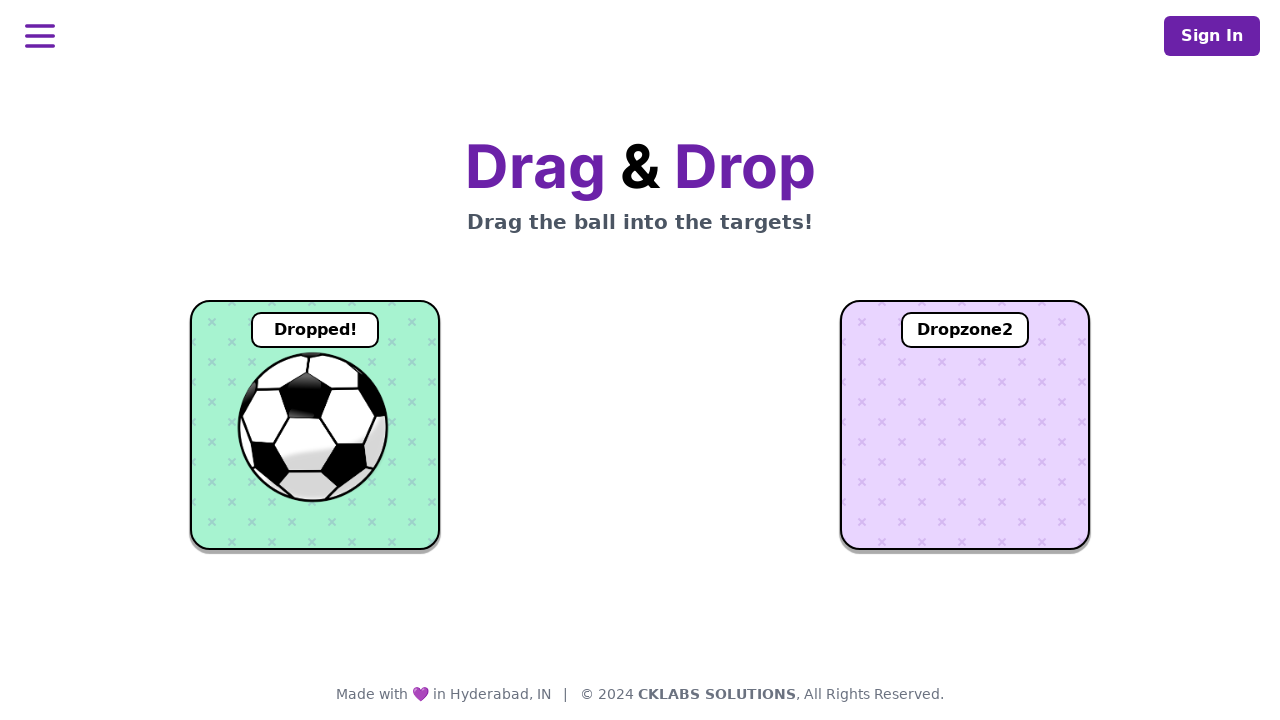

Located dropzone 2 element
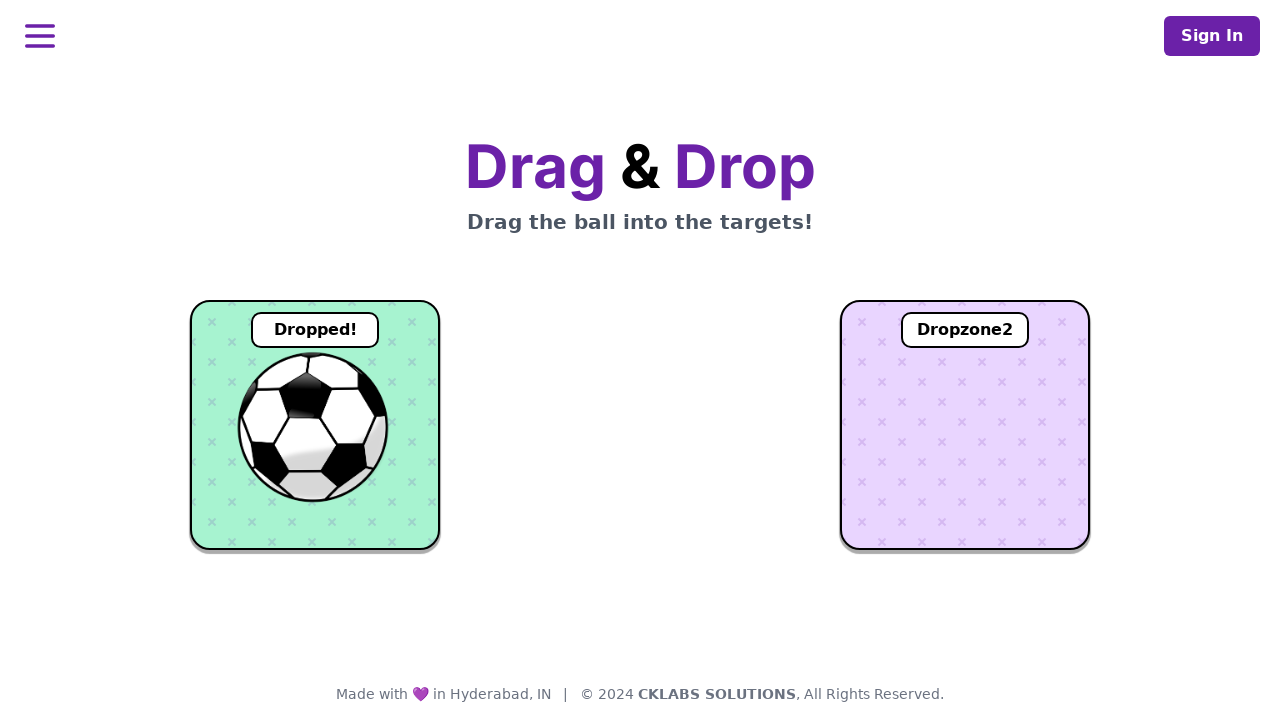

Dragged ball to dropzone 2 at (965, 425)
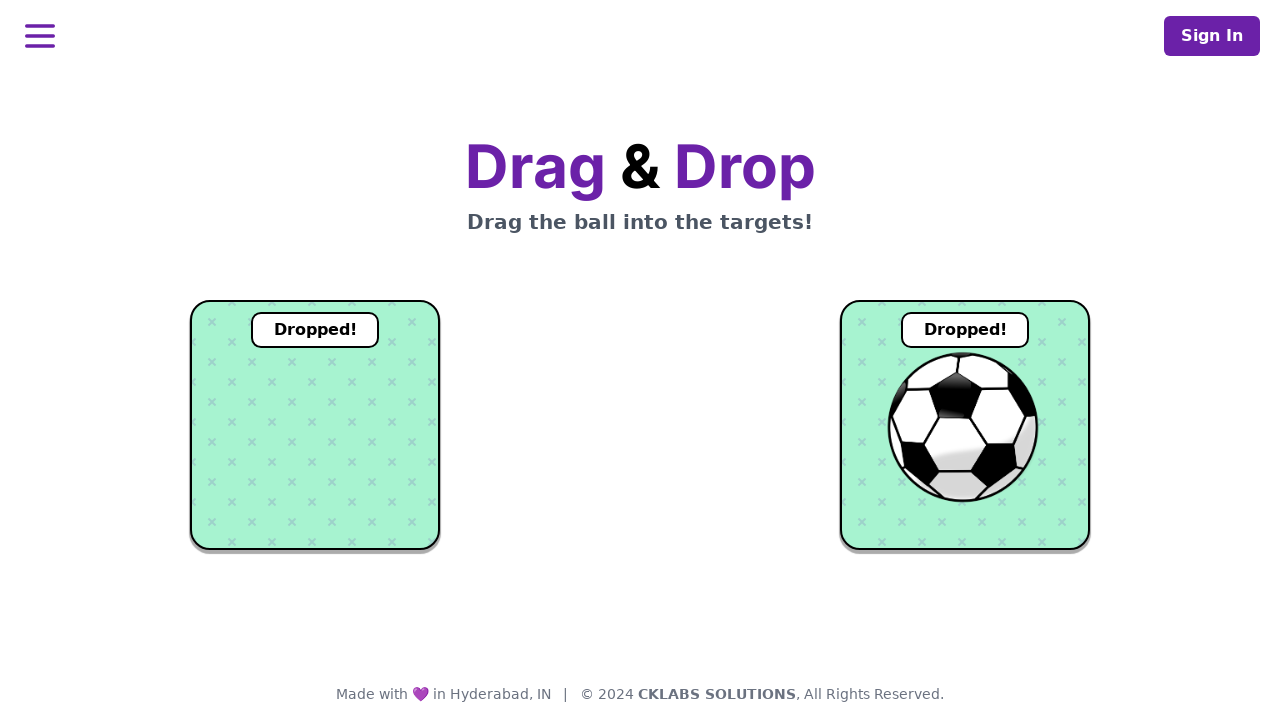

Retrieved text content from dropzone 2
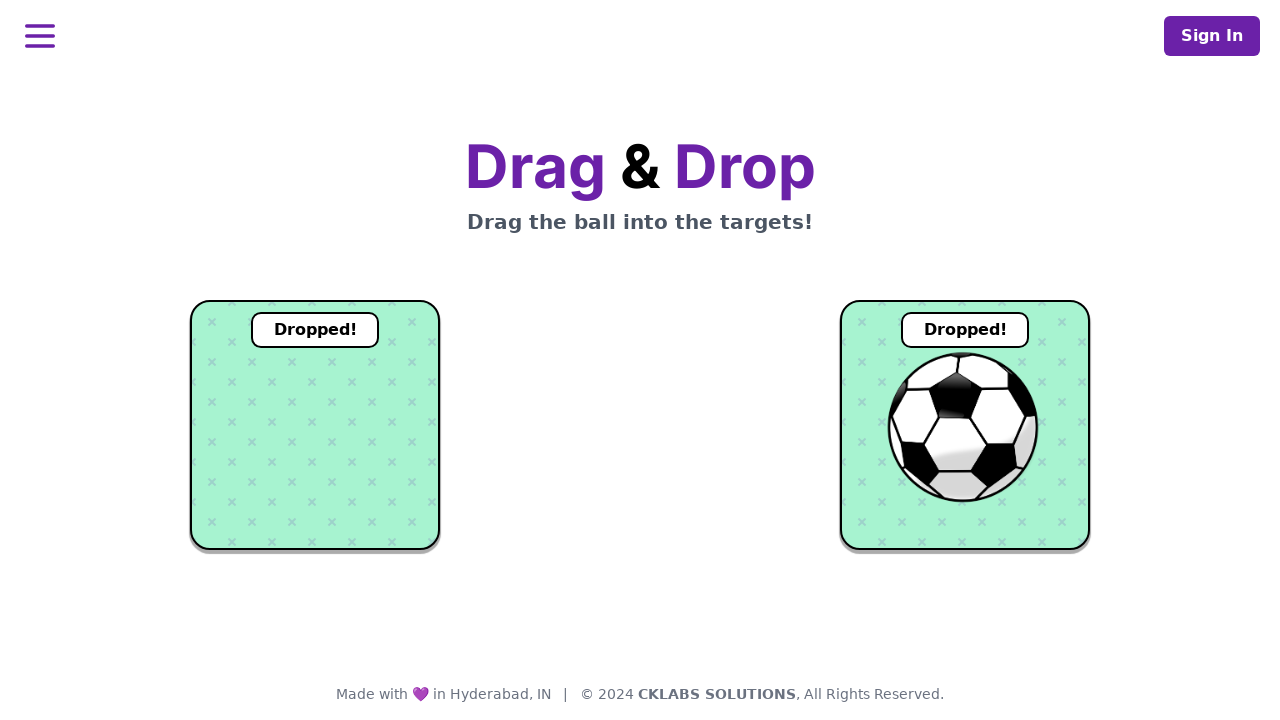

Verified ball successfully dropped in dropzone 2
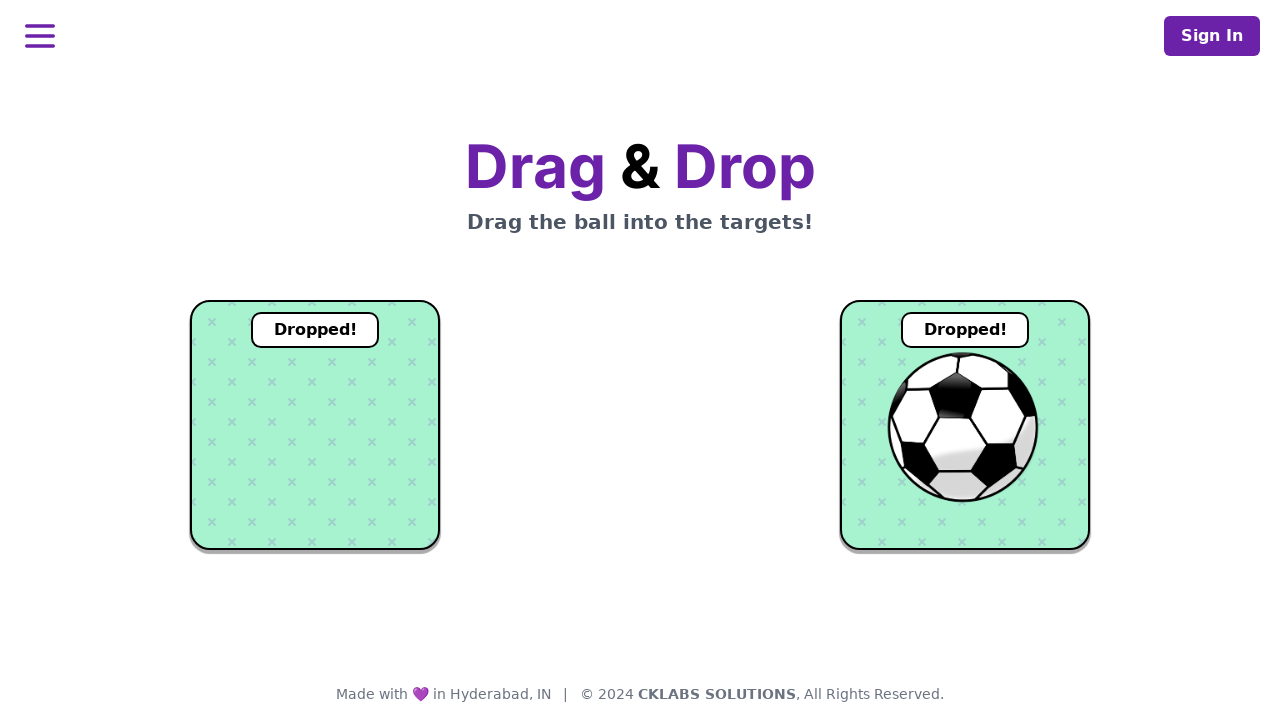

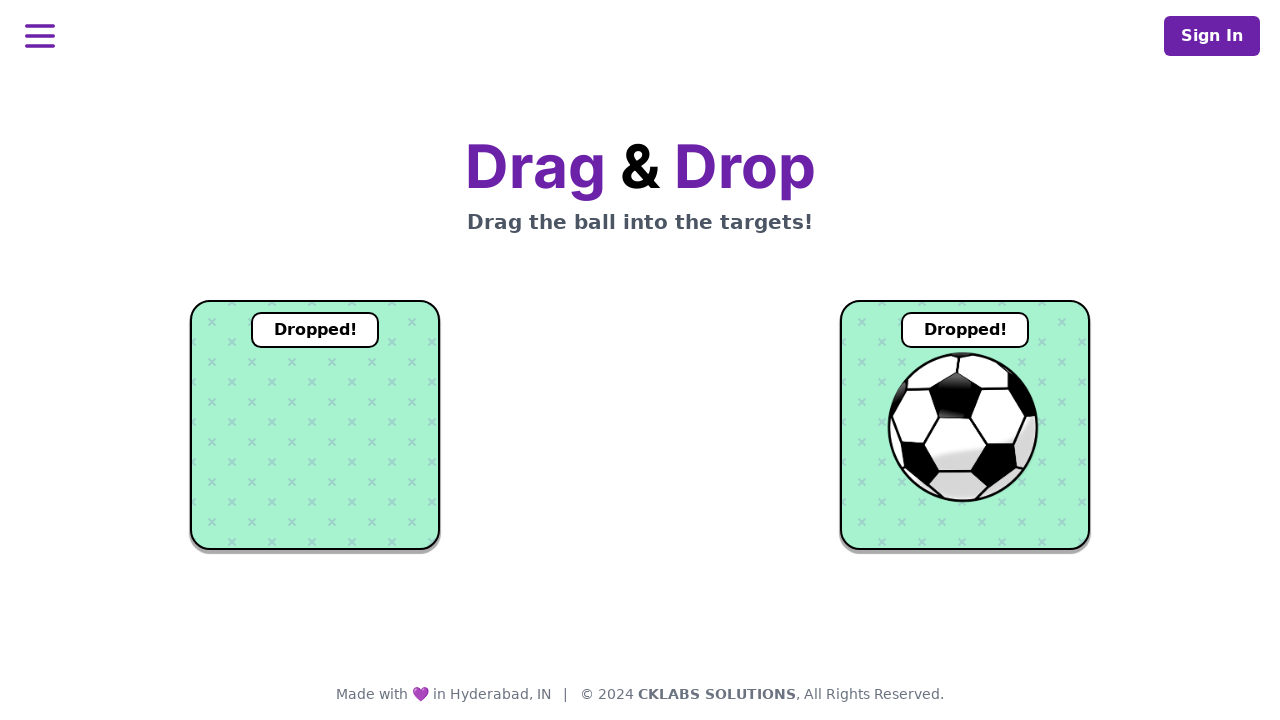